Tests contact form filling by scrolling to the form section and entering name, email, and phone number in the respective fields

Starting URL: https://www.mindrisers.com.np/contact-us

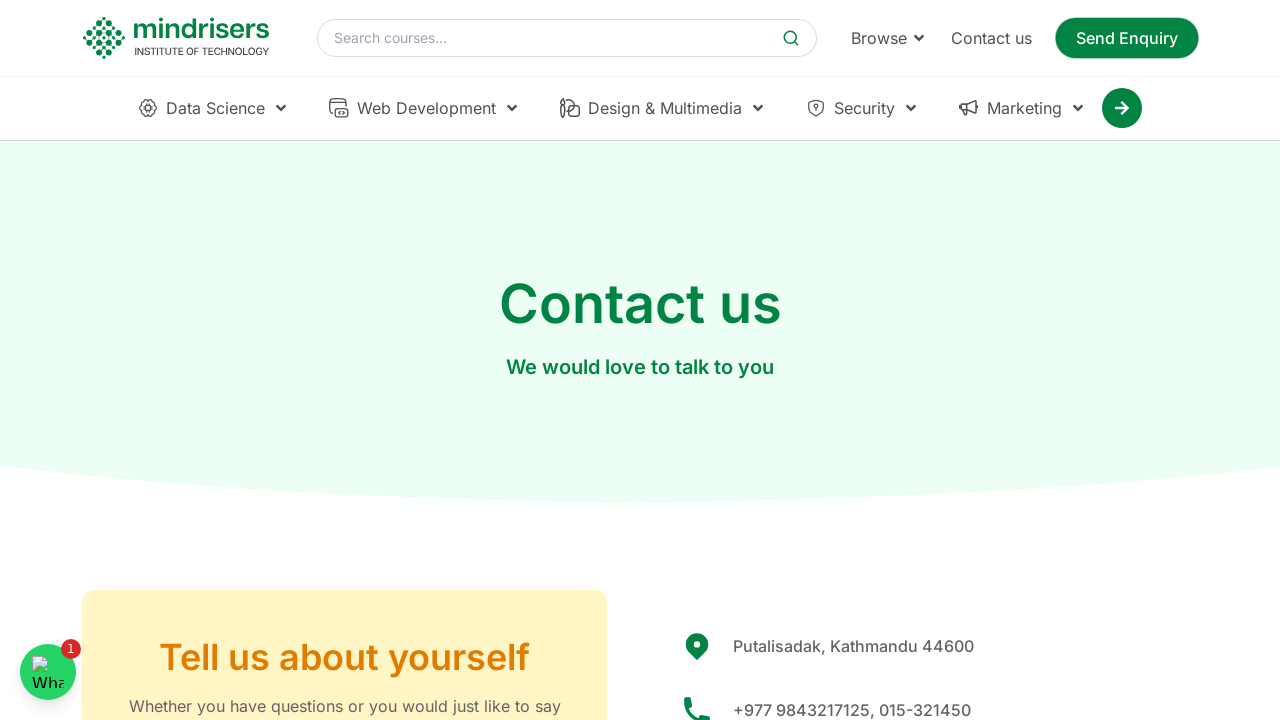

Scrolled to bottom of page
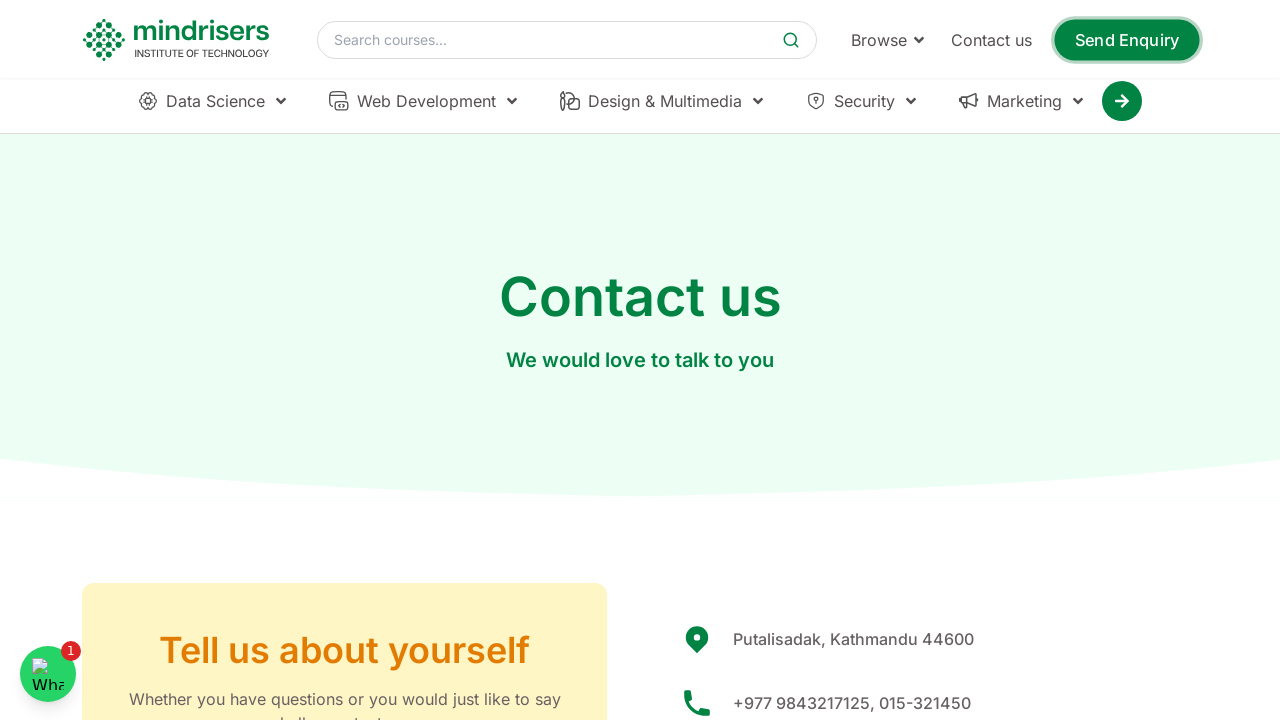

Scrolled down by 1000px (iteration 1/6)
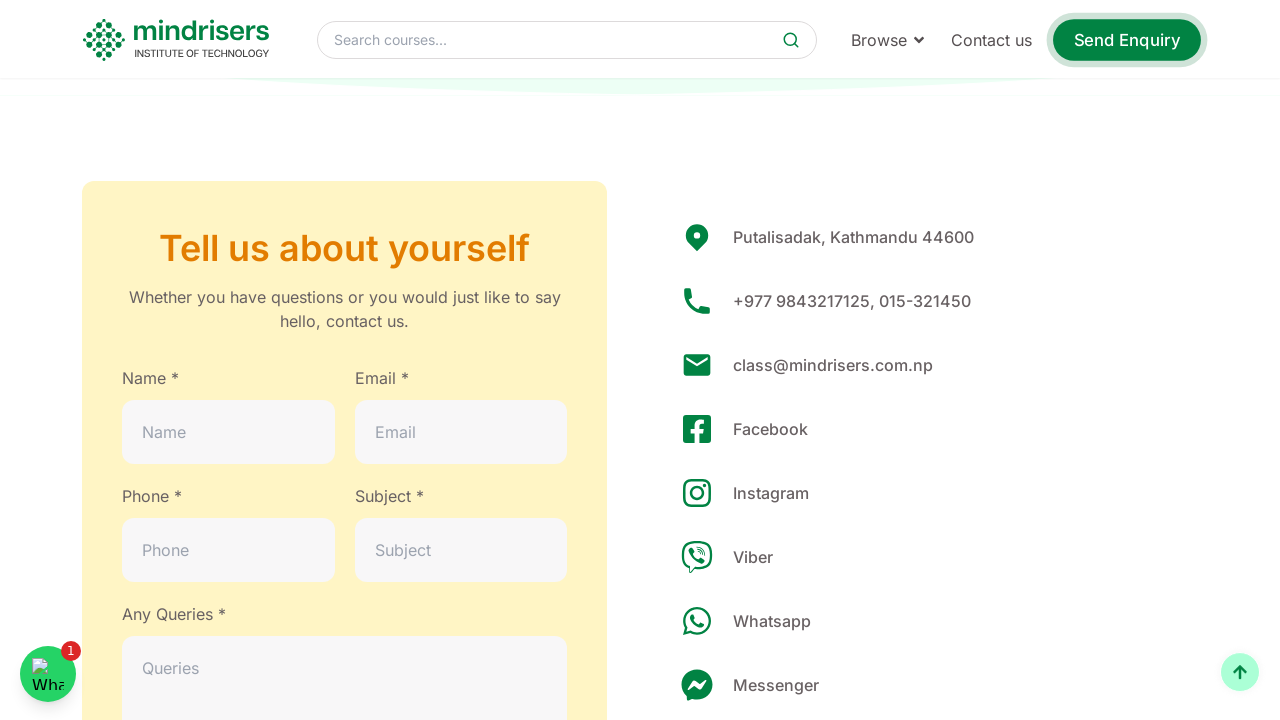

Waited 250ms for content to settle
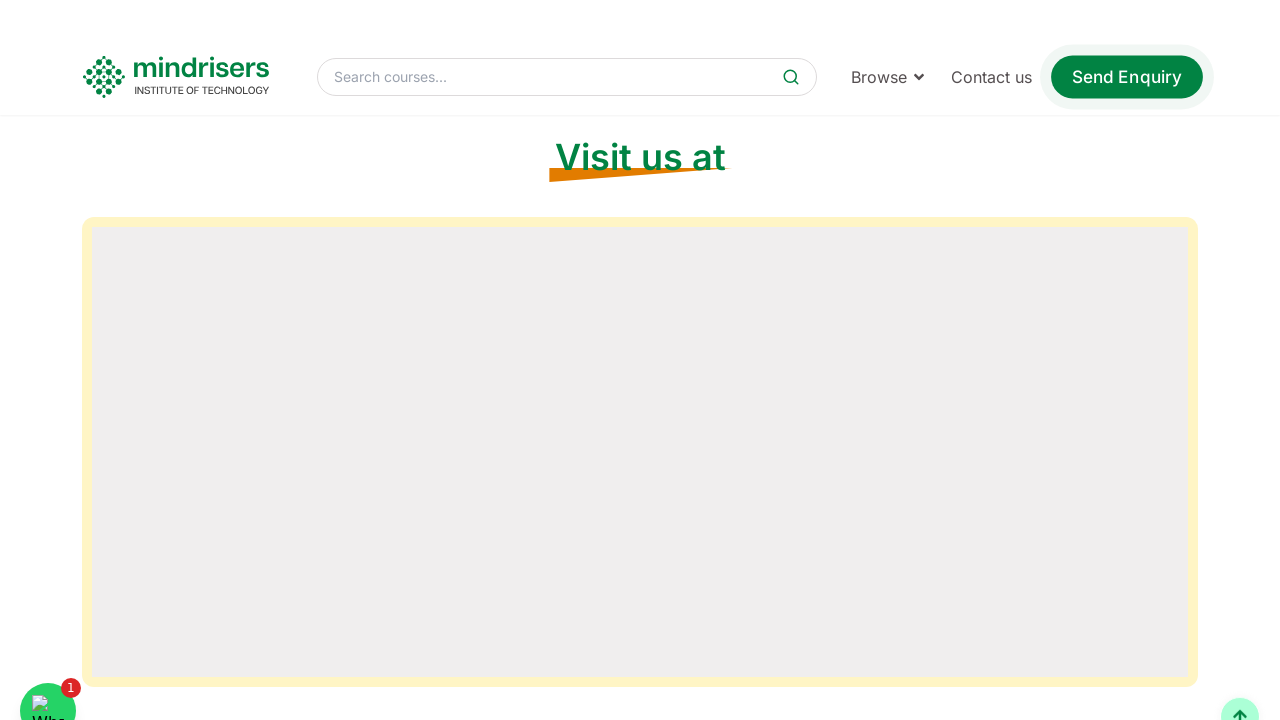

Scrolled down by 1000px (iteration 2/6)
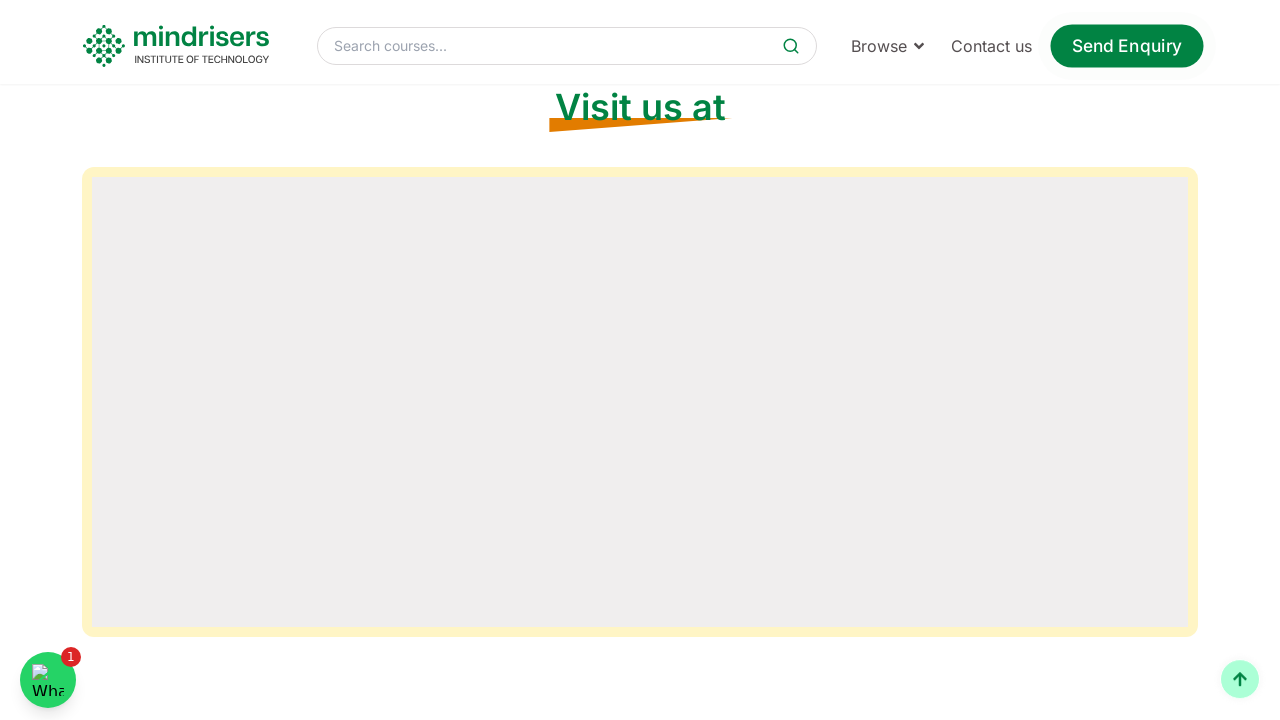

Waited 250ms for content to settle
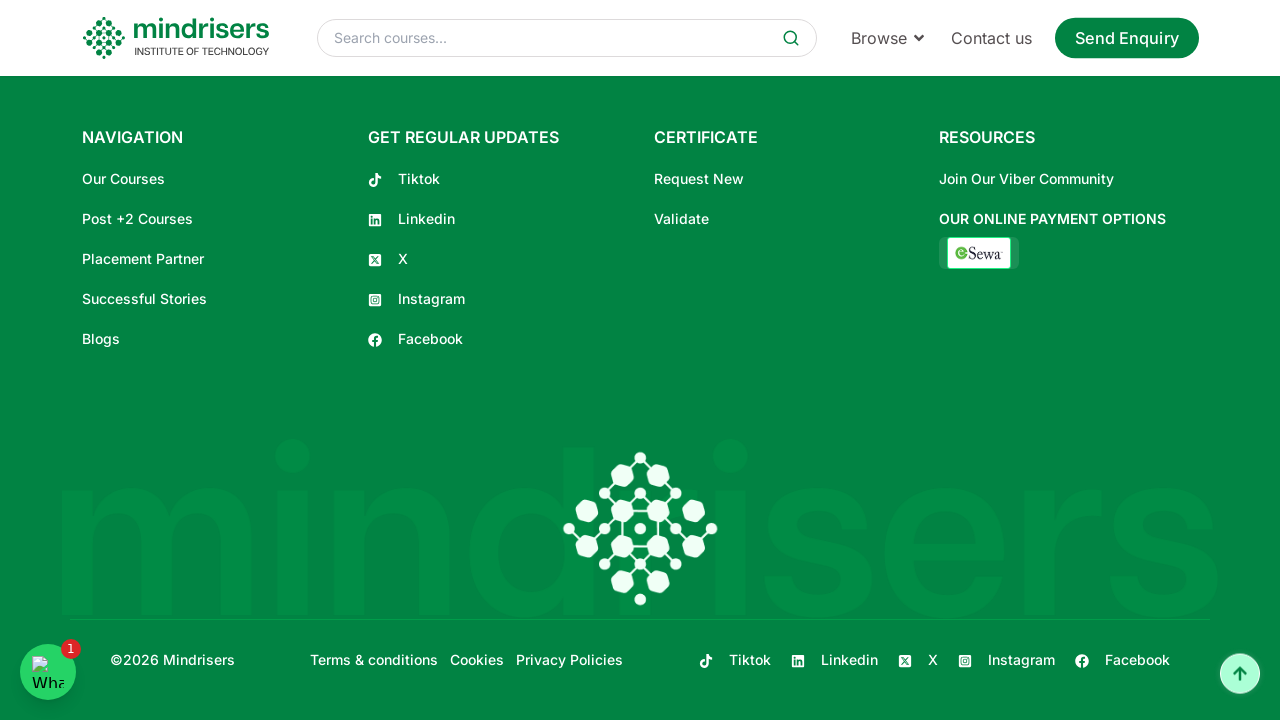

Scrolled down by 1000px (iteration 3/6)
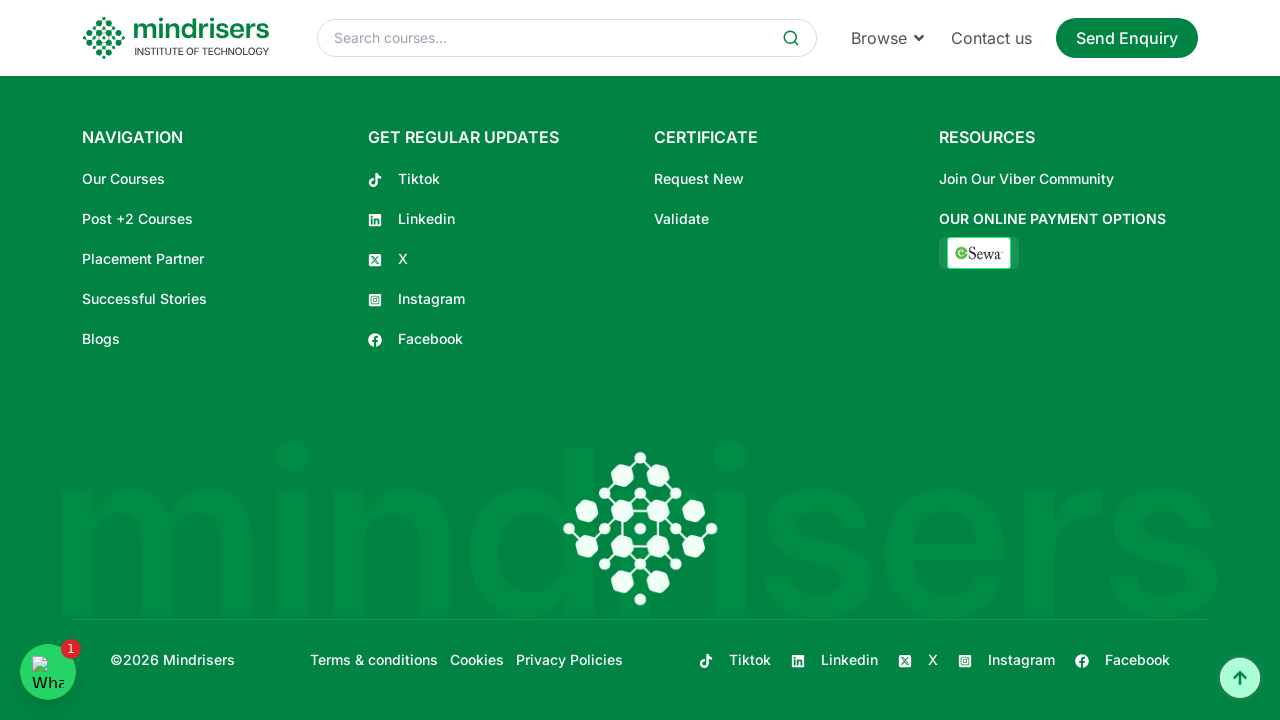

Waited 250ms for content to settle
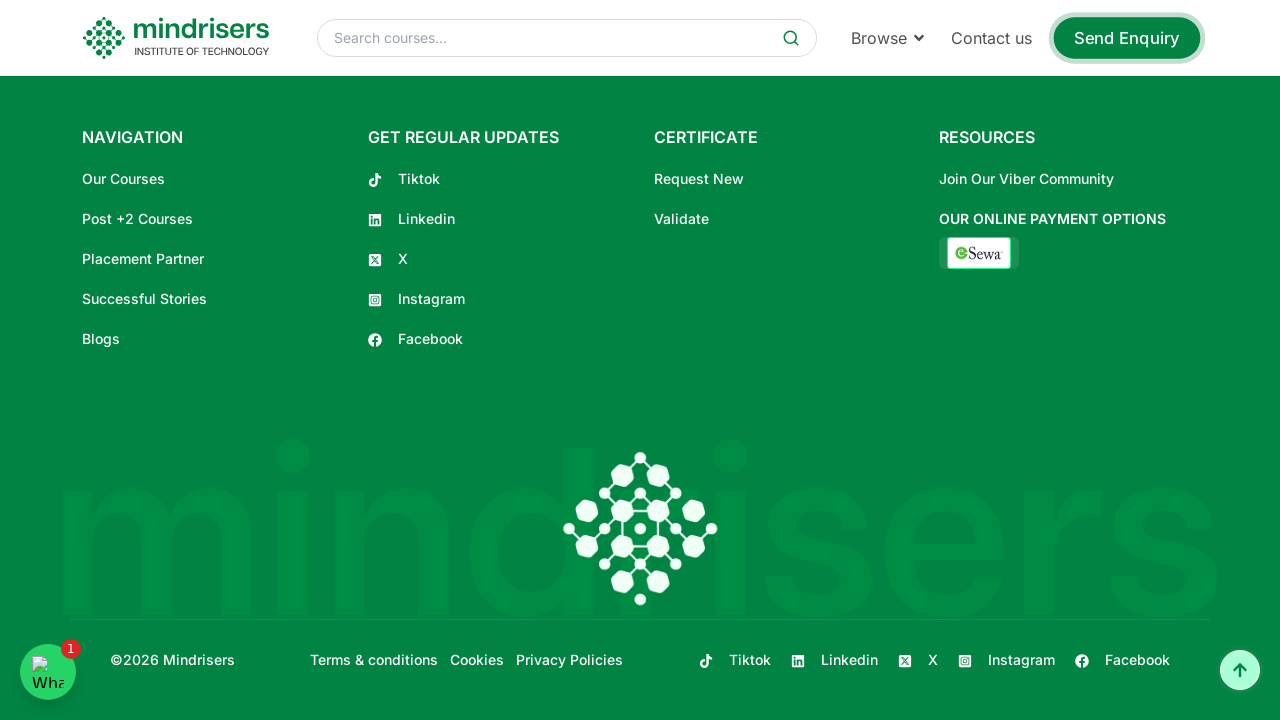

Scrolled down by 1000px (iteration 4/6)
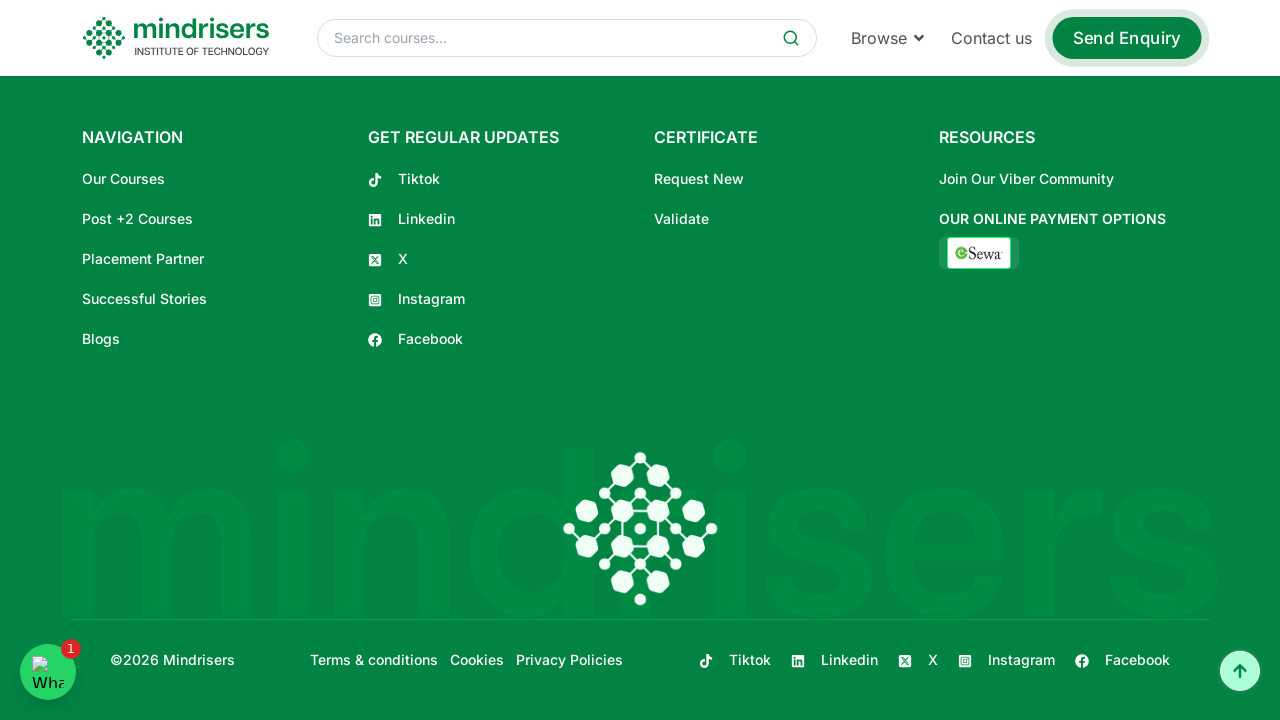

Waited 250ms for content to settle
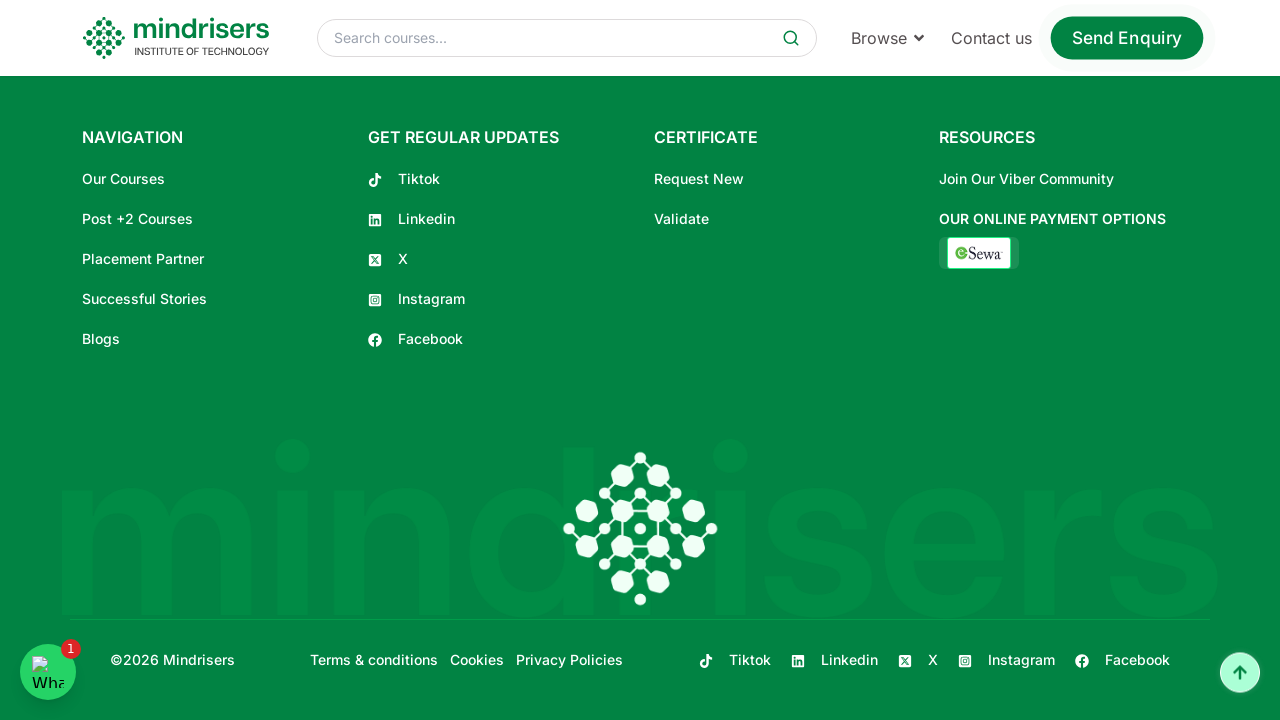

Scrolled down by 1000px (iteration 5/6)
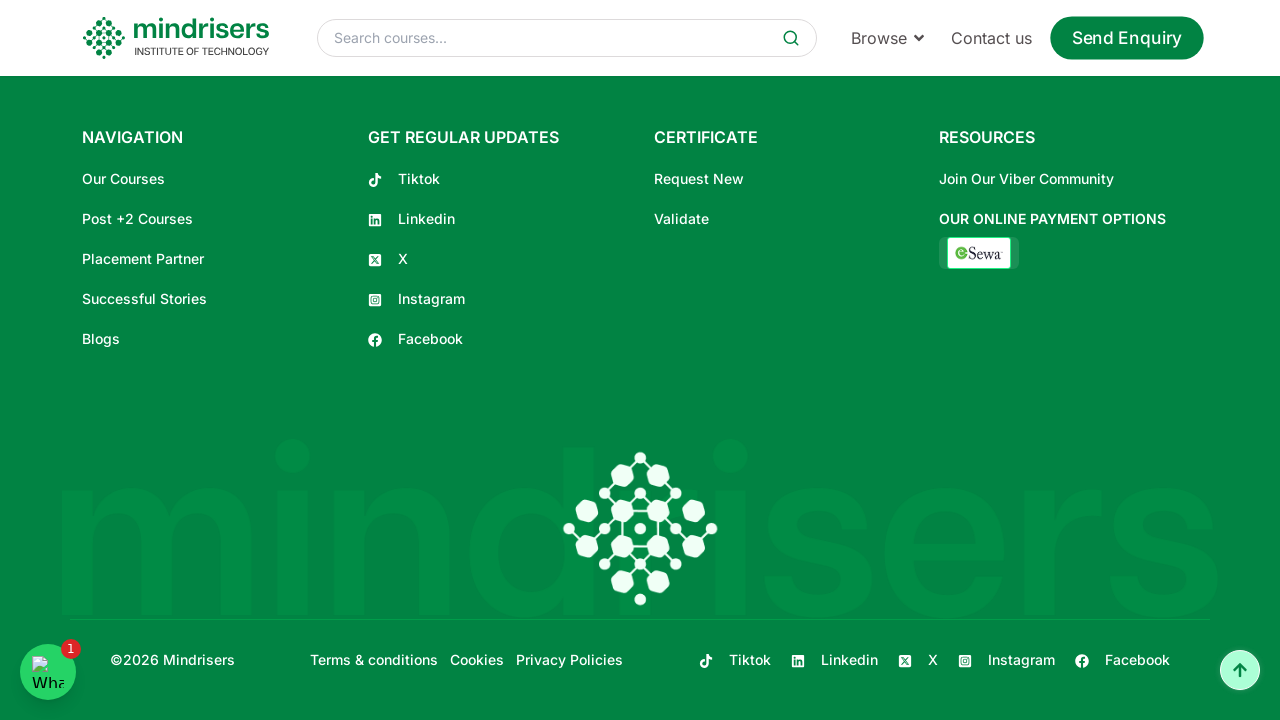

Waited 250ms for content to settle
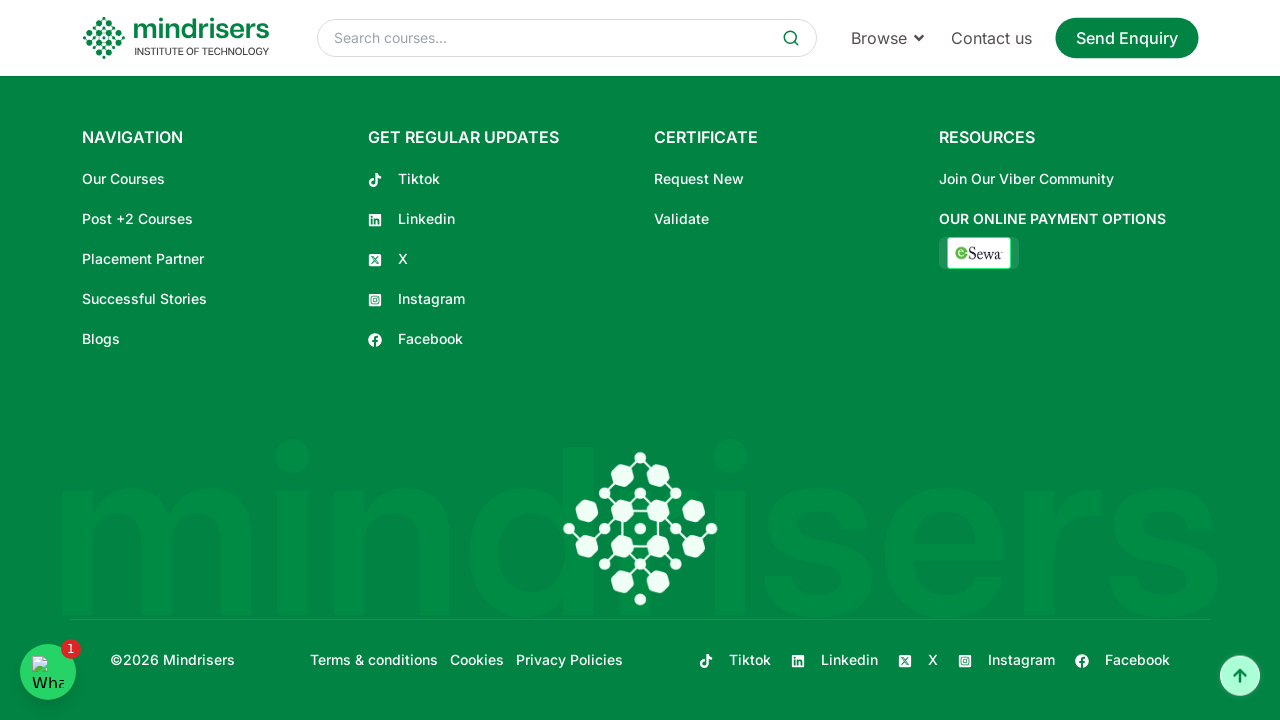

Scrolled down by 1000px (iteration 6/6)
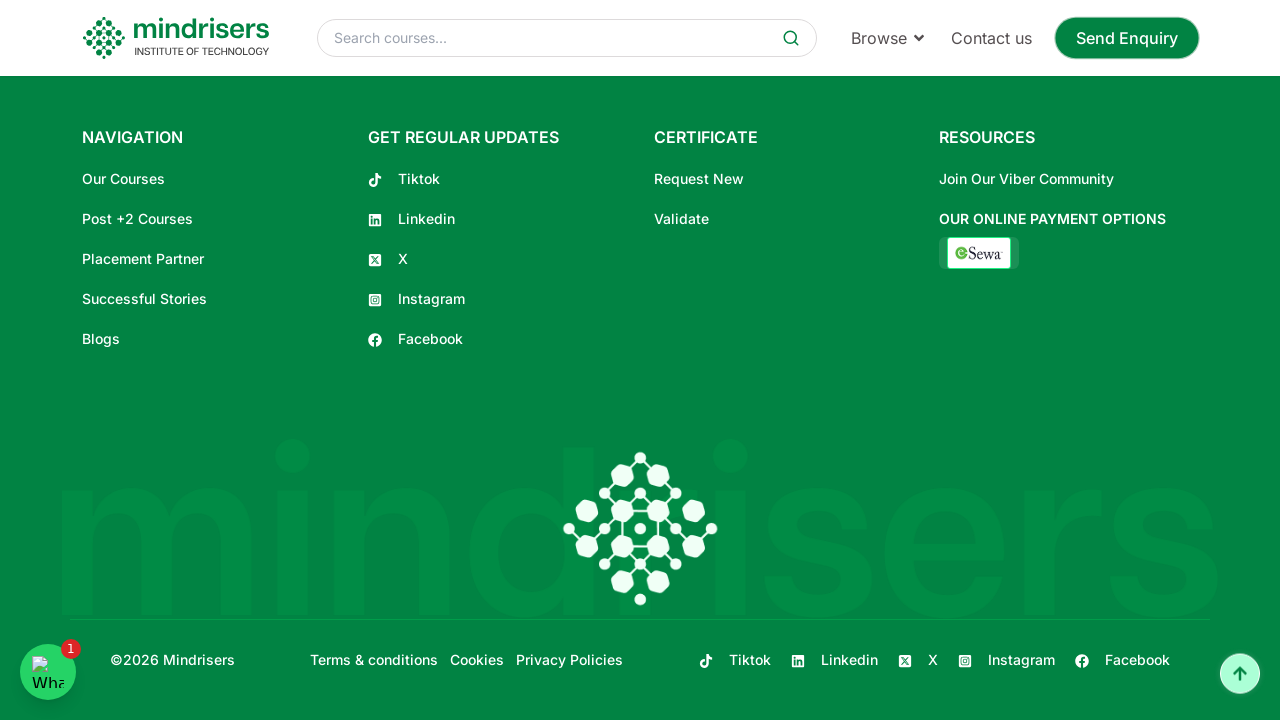

Waited 250ms for content to settle
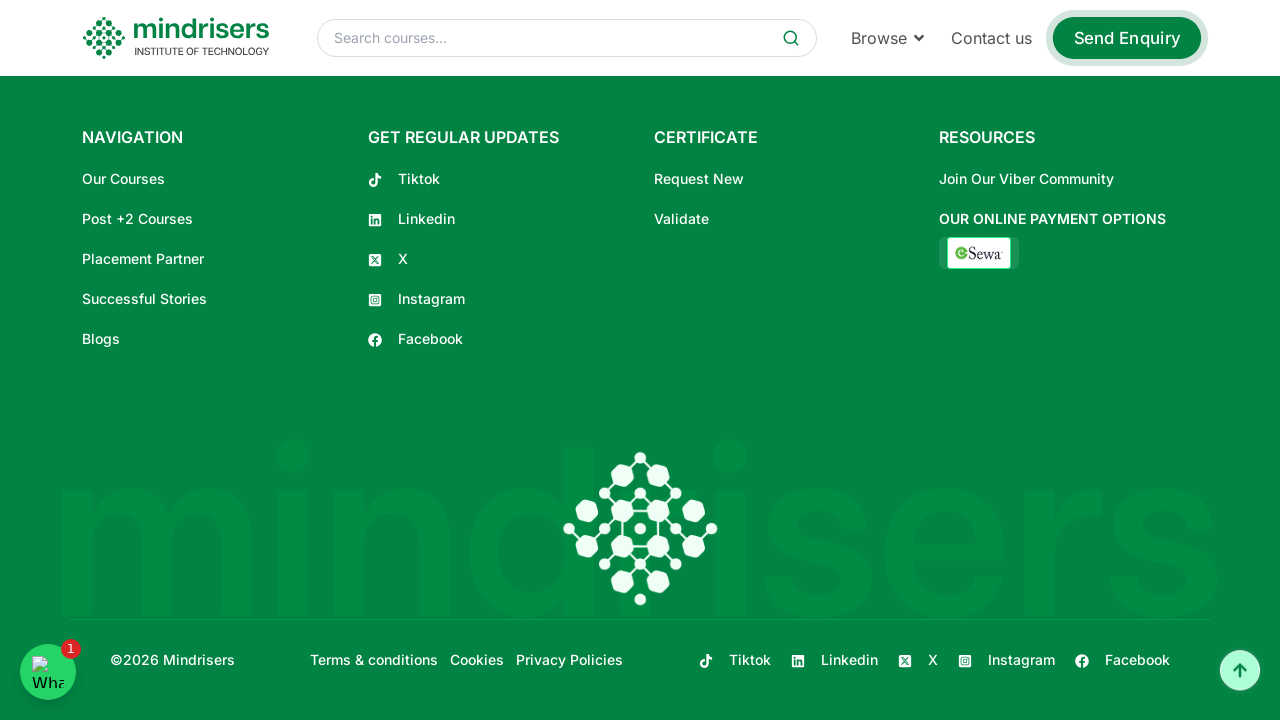

Filled name field with 'johndoe' on //input[@placeholder='Name']
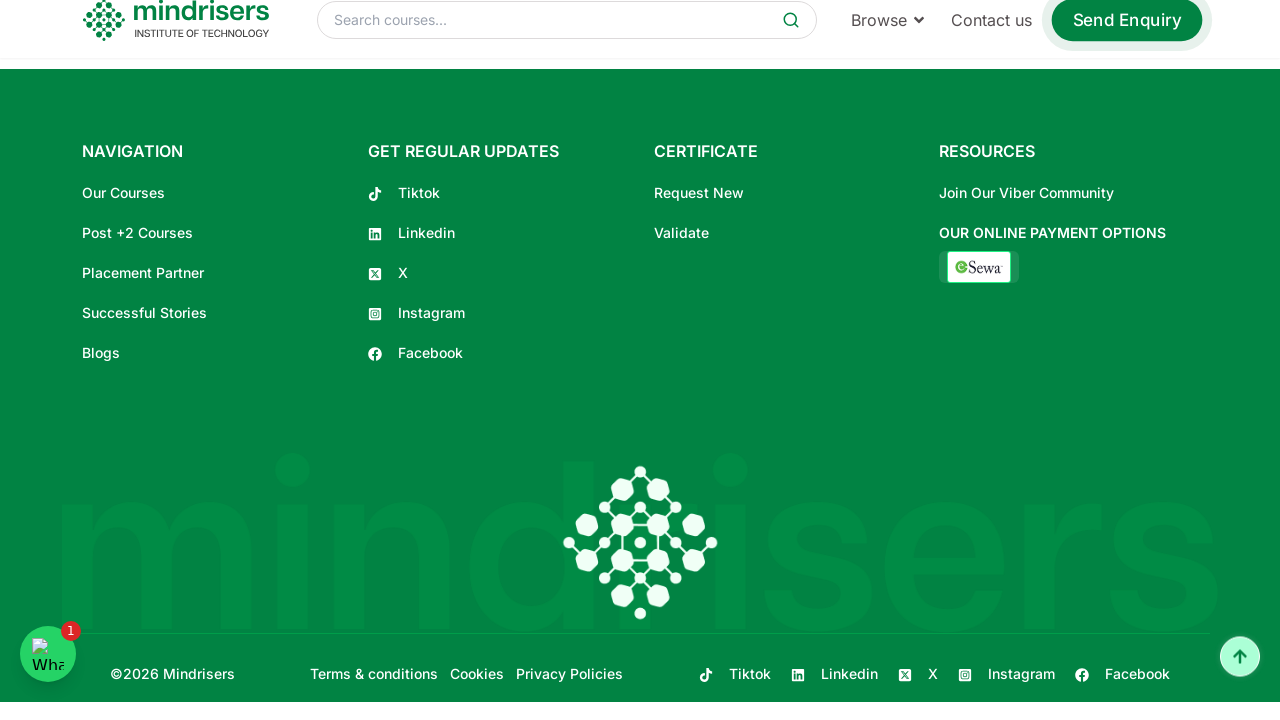

Filled email field with 'john.doe@example.com' on //input[@placeholder='Email']
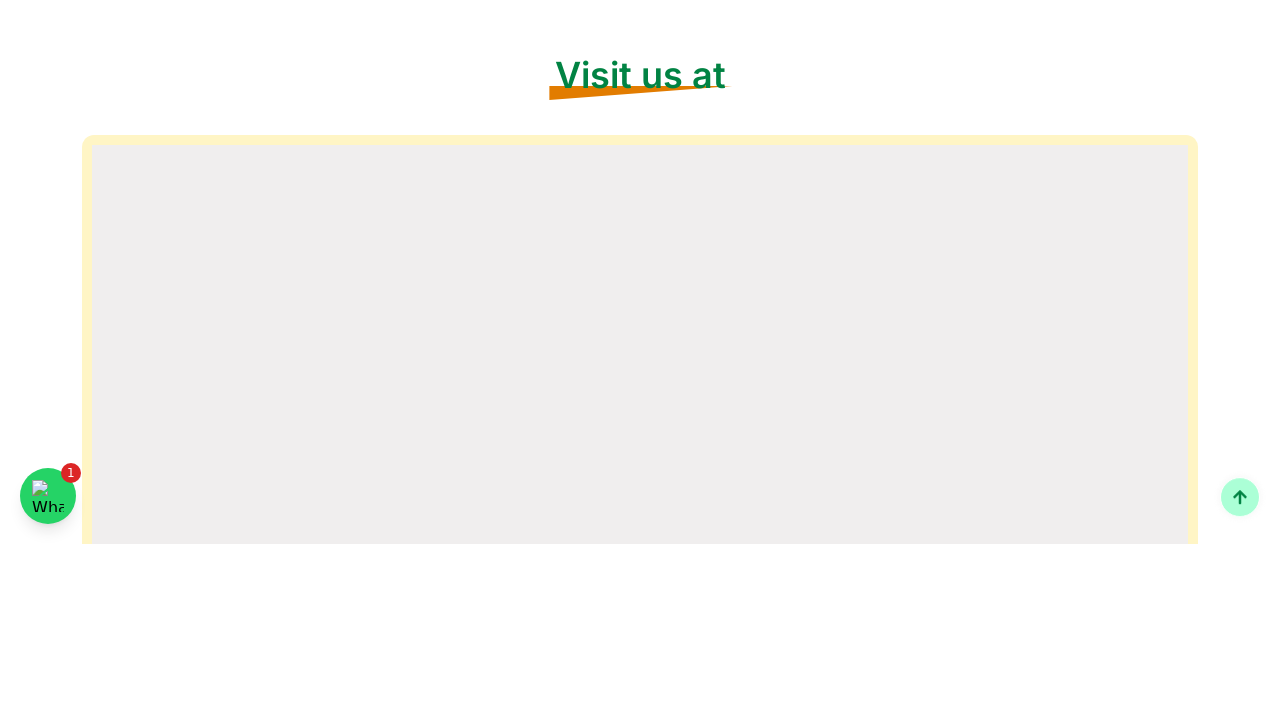

Filled phone field with '9812345678' on //input[@placeholder='Phone']
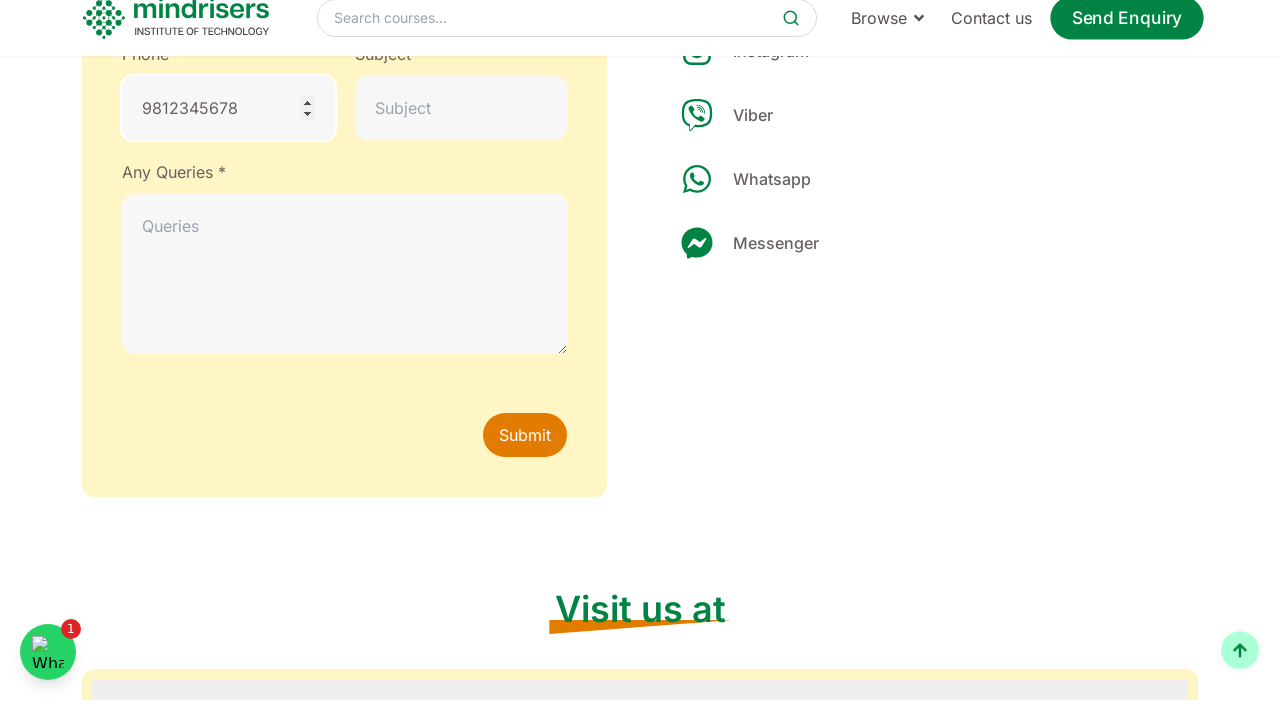

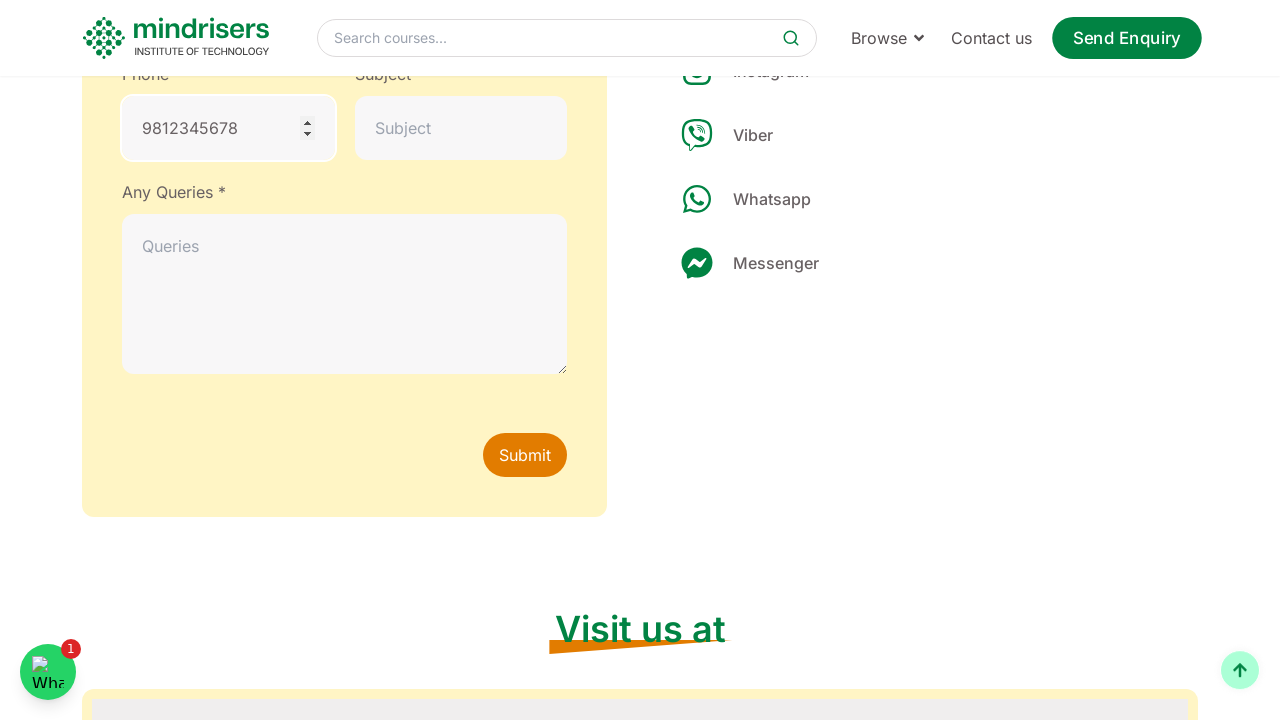